Navigates to a Chinese blog (cnblogs) homepage and clicks on the first blog post title to view the article

Starting URL: https://www.cnblogs.com/snailrunning

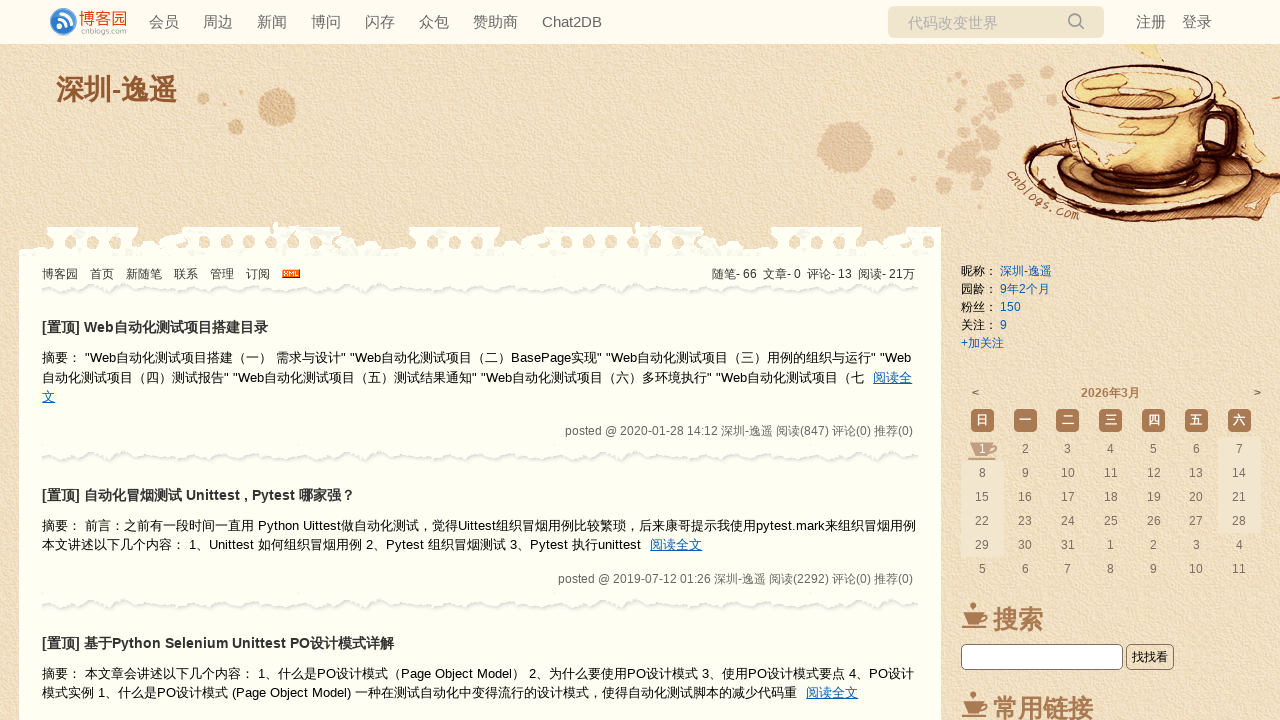

Waited for blog post titles to load on cnblogs homepage
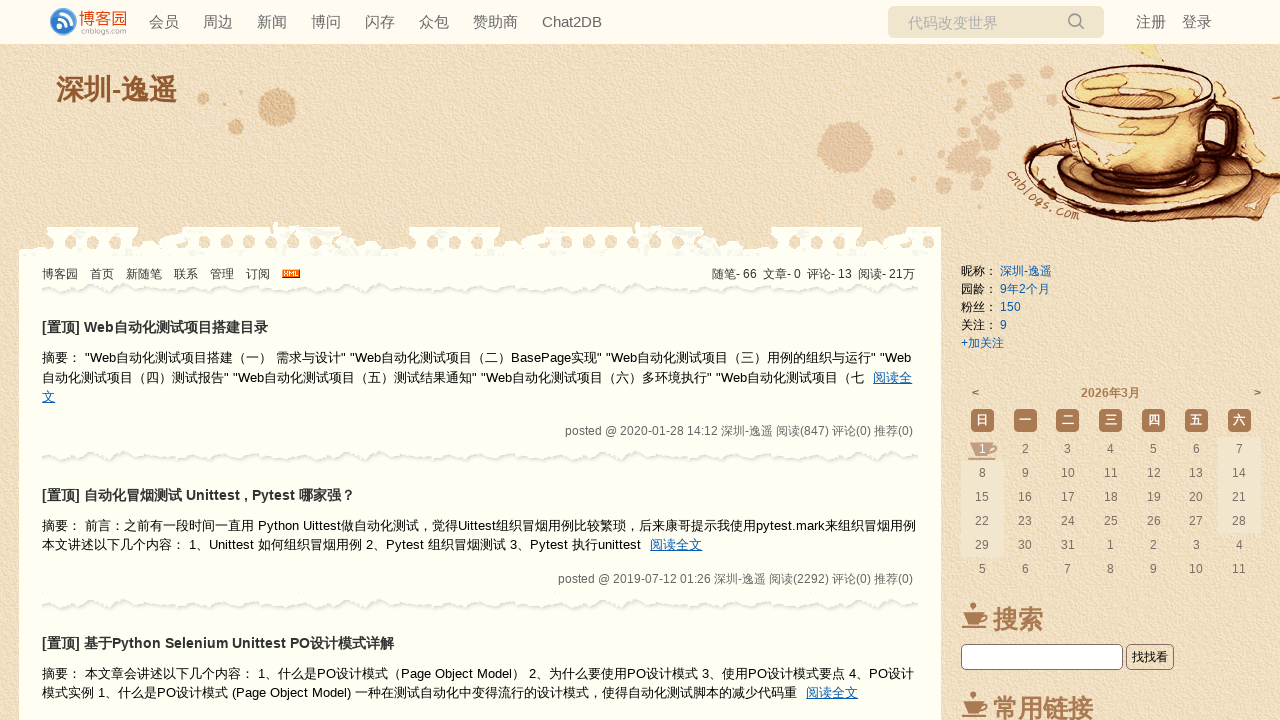

Clicked on the first blog post title to view the article at (61, 327) on .postTitle a
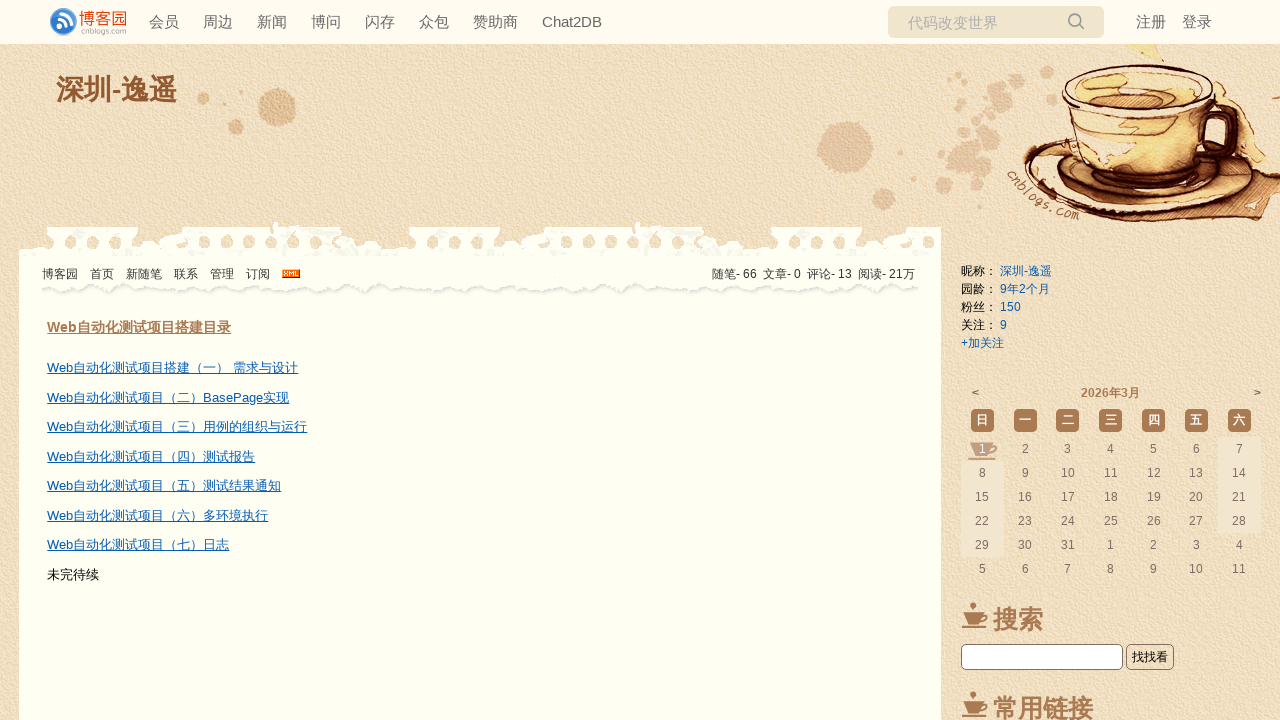

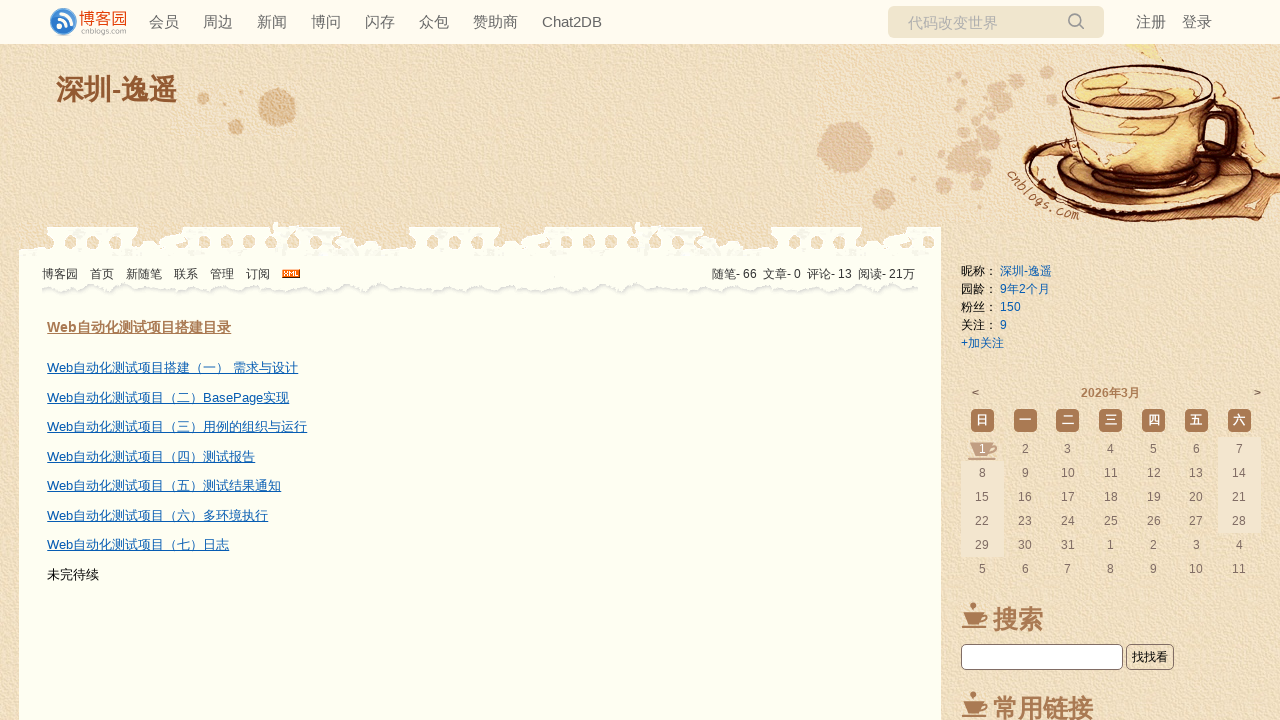